Navigates to the Applitools demo login page, clicks the login button, and waits for the app page to load. This tests a demo application's basic navigation flow.

Starting URL: https://demo.applitools.com

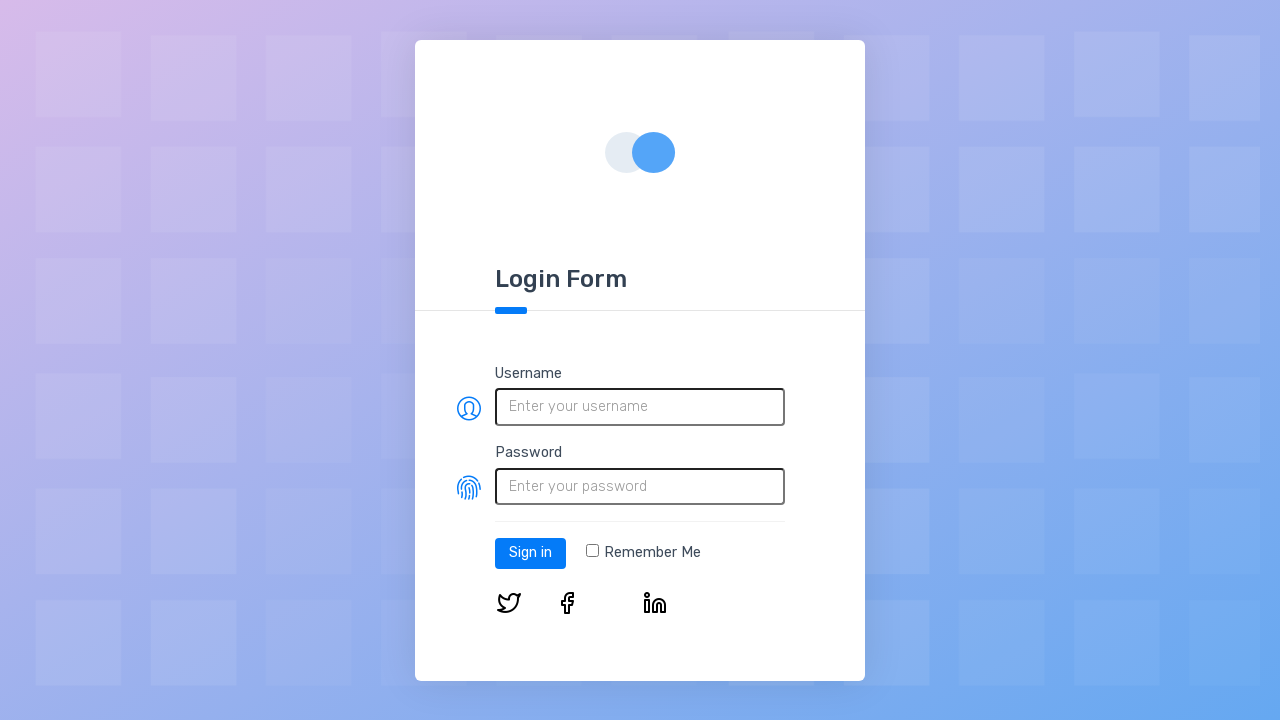

Login button selector loaded on Applitools demo login page
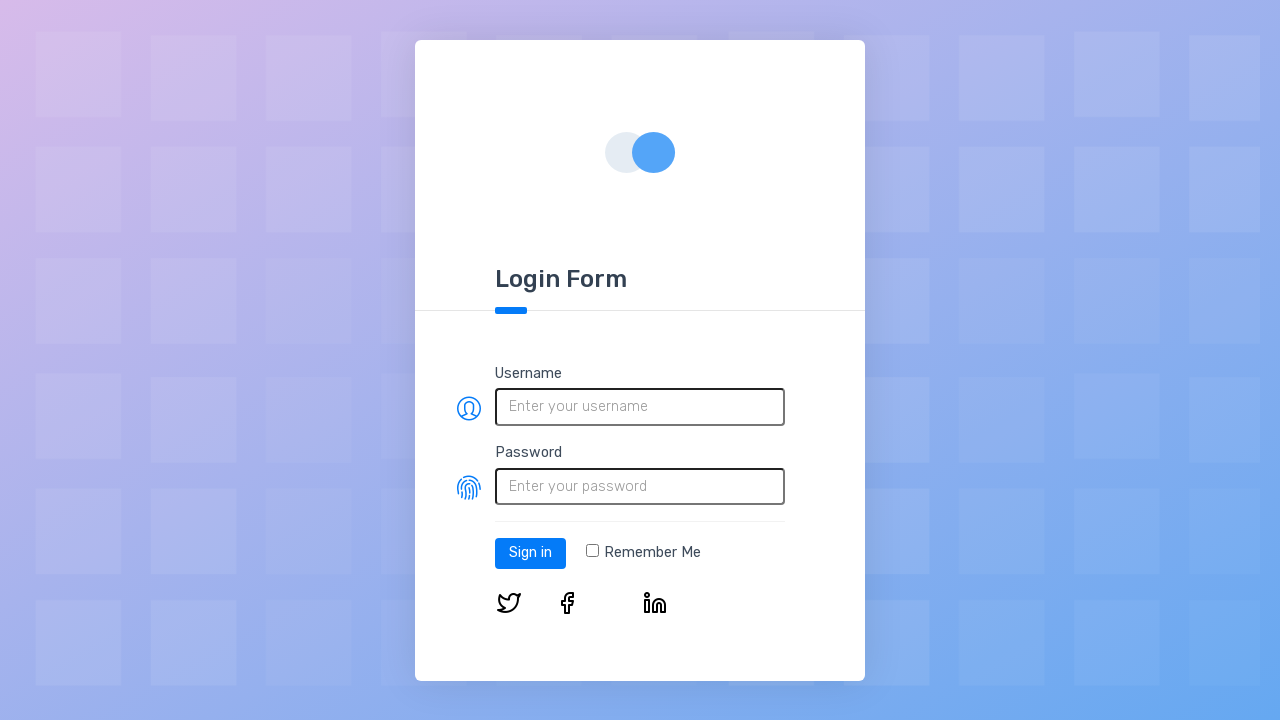

Clicked the login button to navigate to app page at (530, 553) on #log-in
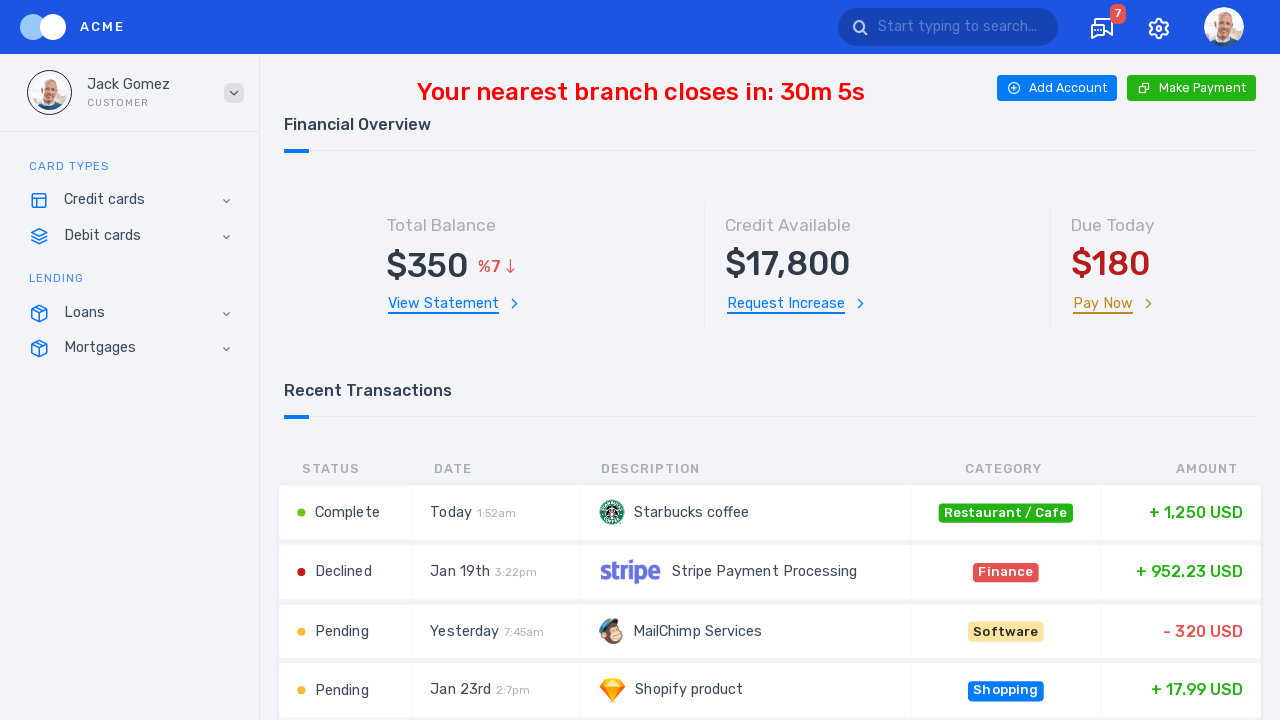

App page loaded successfully after login navigation
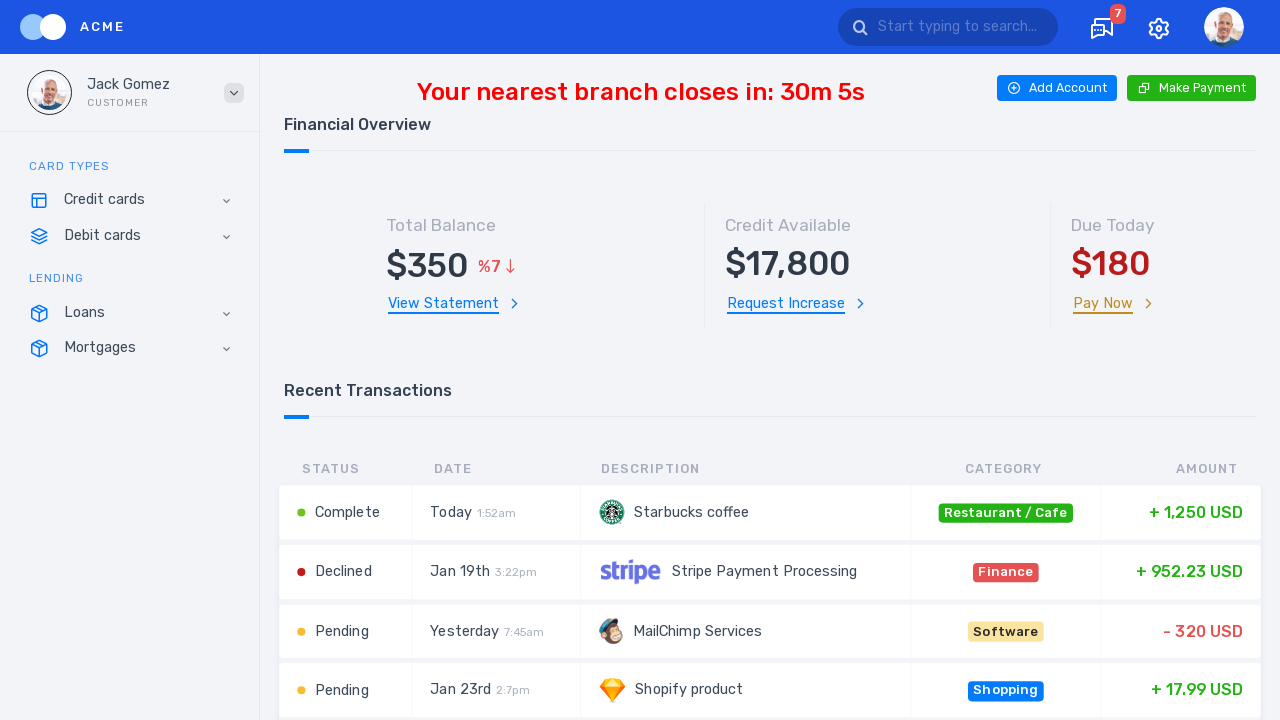

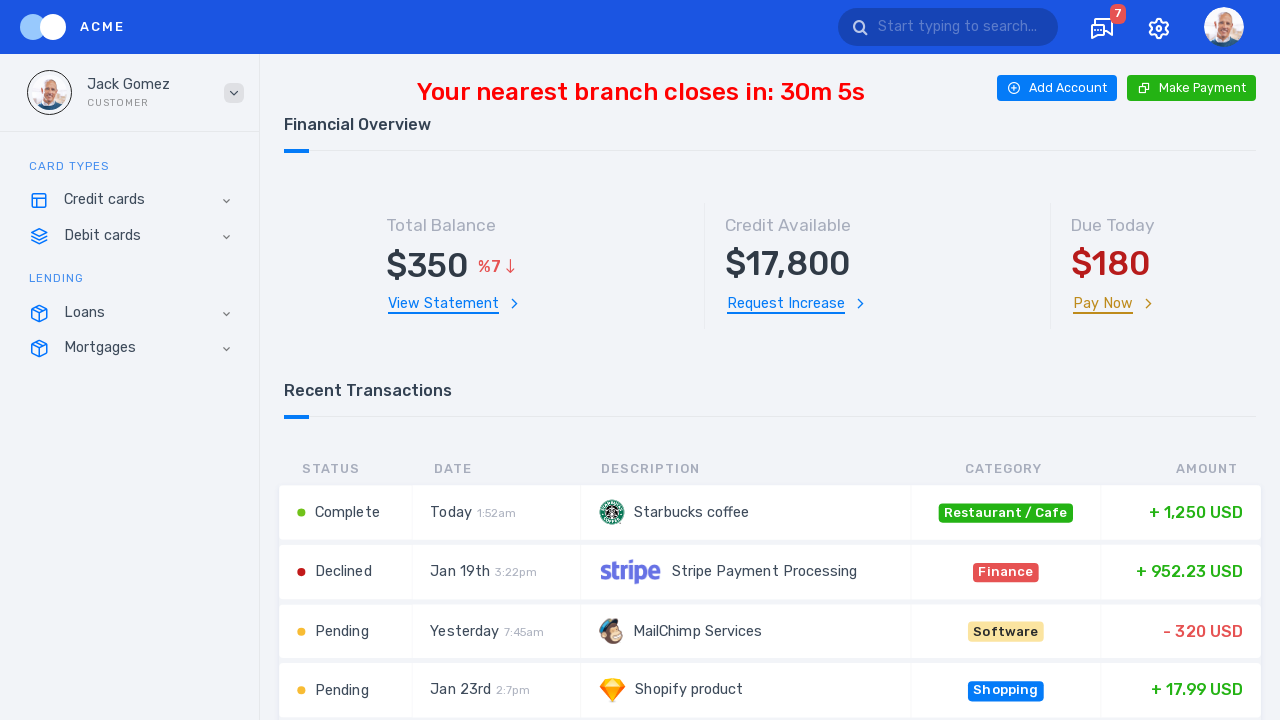